Tests JavaScript alert handling by clicking a button that triggers an alert, accepting it, and verifying the result message

Starting URL: https://testcenter.techproeducation.com/index.php?page=javascript-alerts

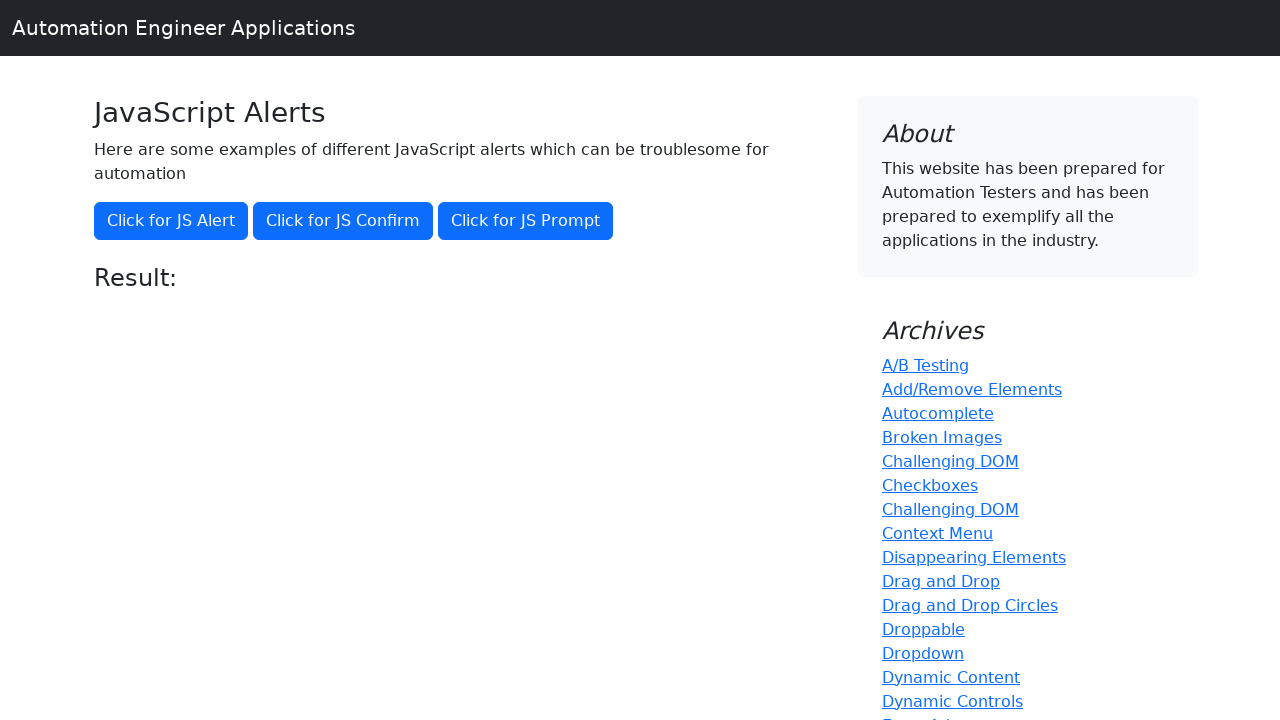

Navigated to JavaScript alerts test page
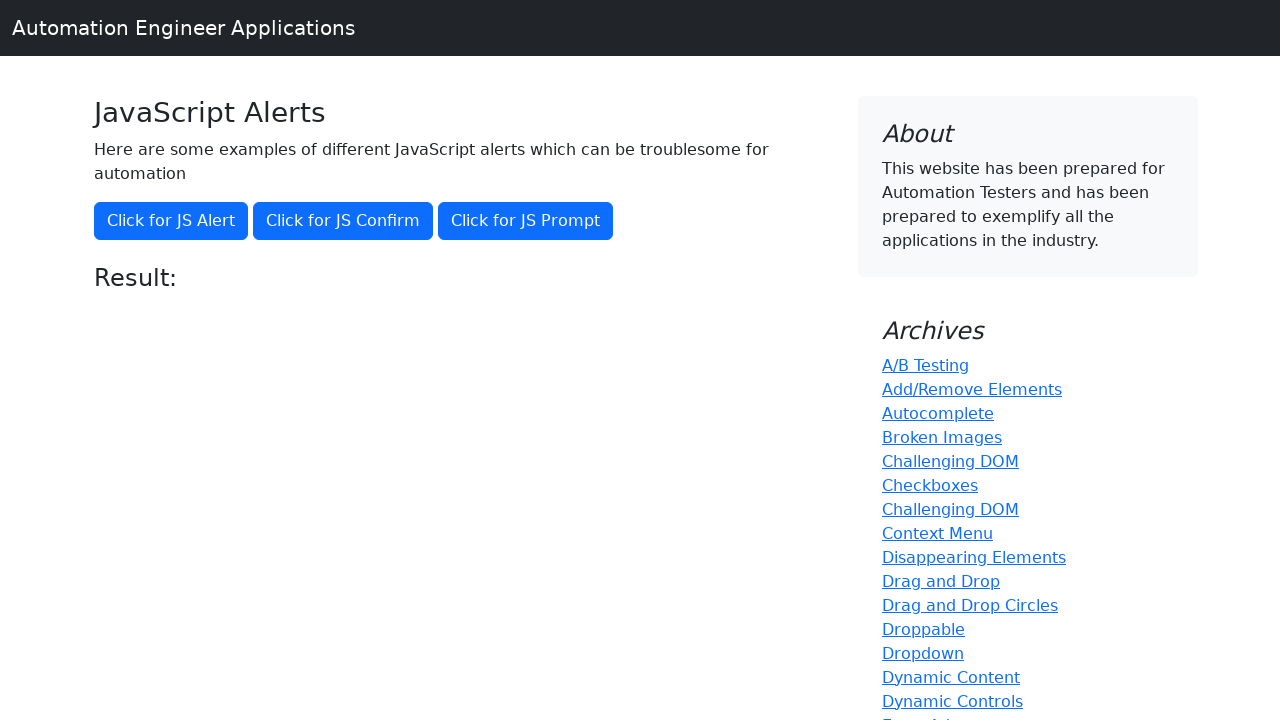

Clicked button to trigger JavaScript alert at (171, 221) on xpath=//button[@onclick='jsAlert()']
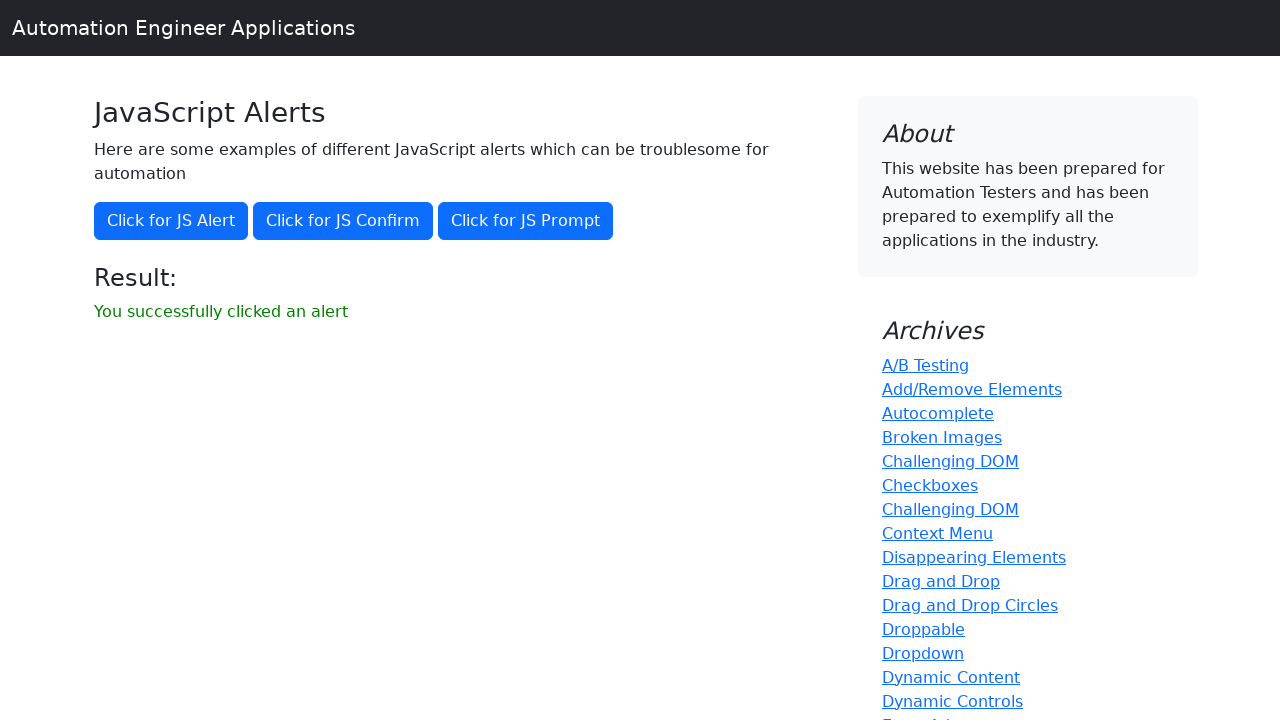

Set up dialog handler to accept alerts
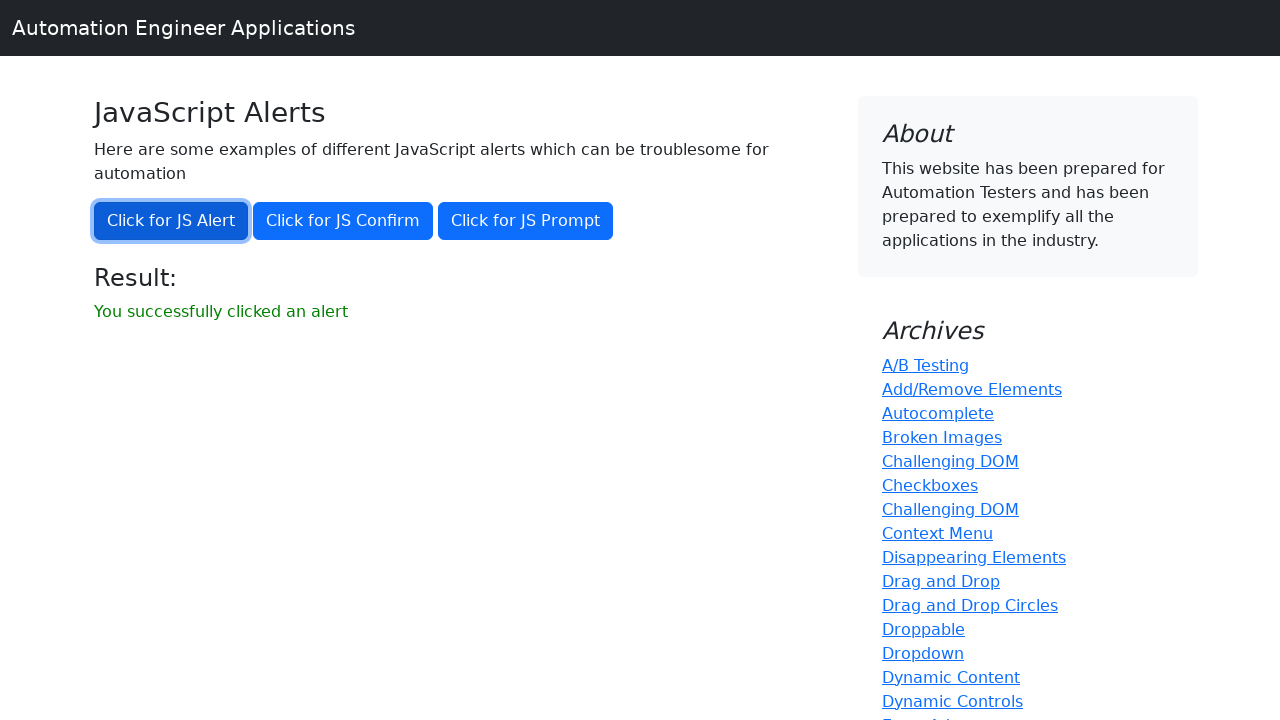

Clicked button to trigger alert and accepted it at (171, 221) on xpath=//button[@onclick='jsAlert()']
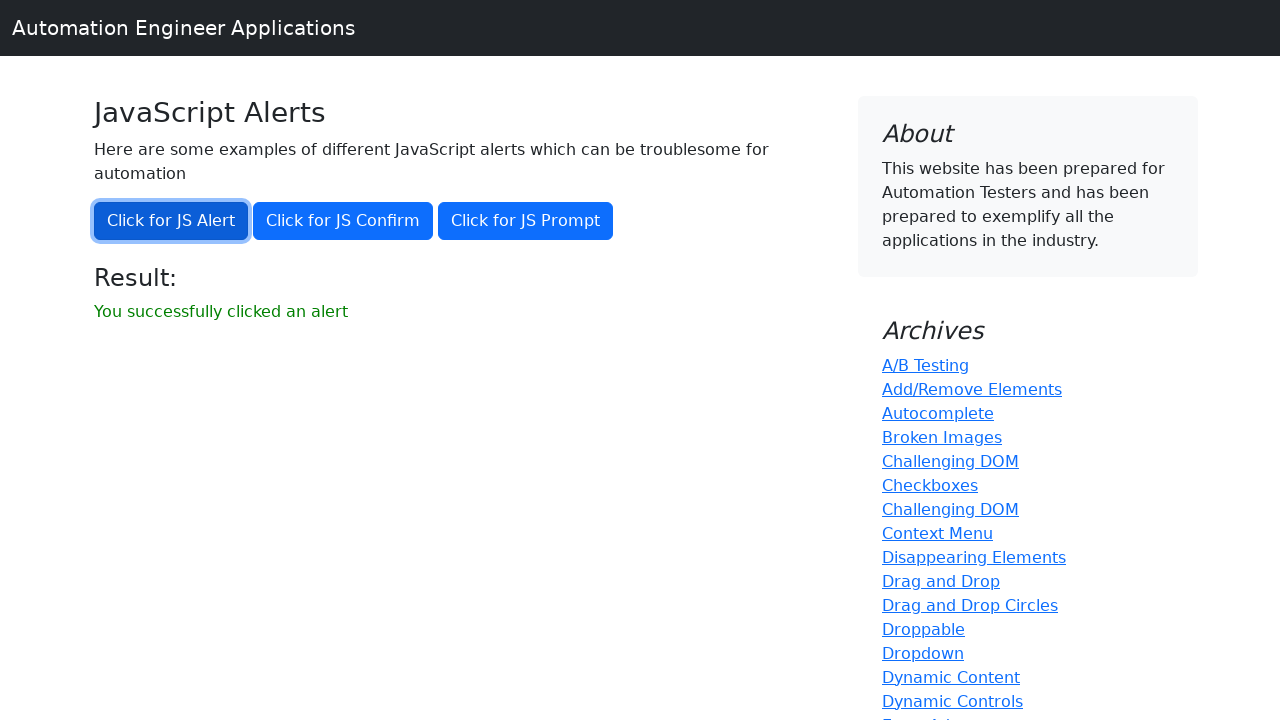

Retrieved result message from page
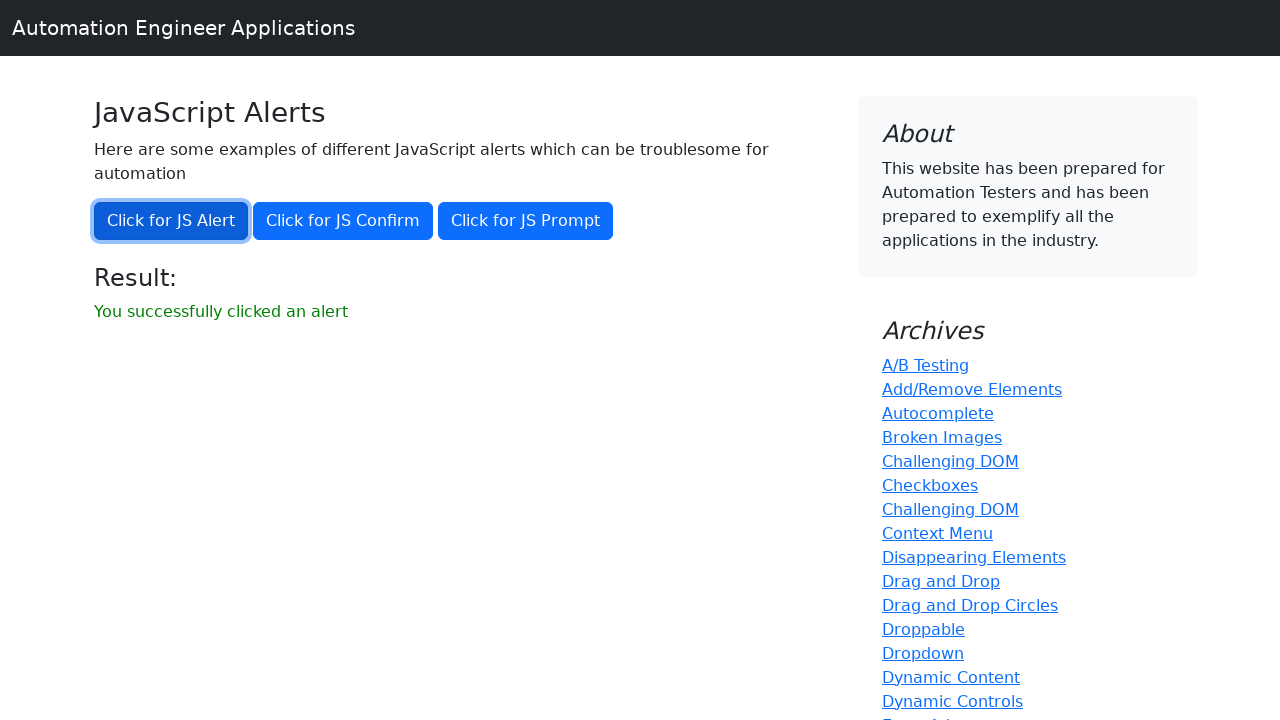

Verified result message: 'You successfully clicked an alert'
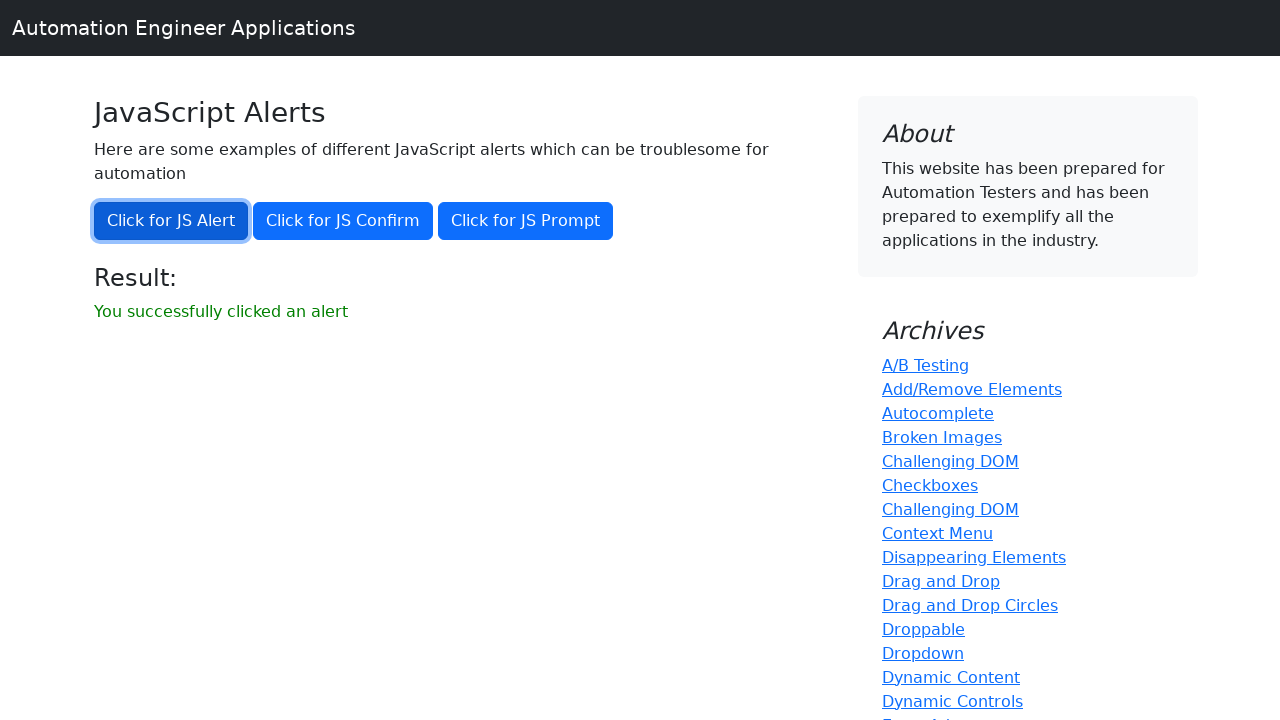

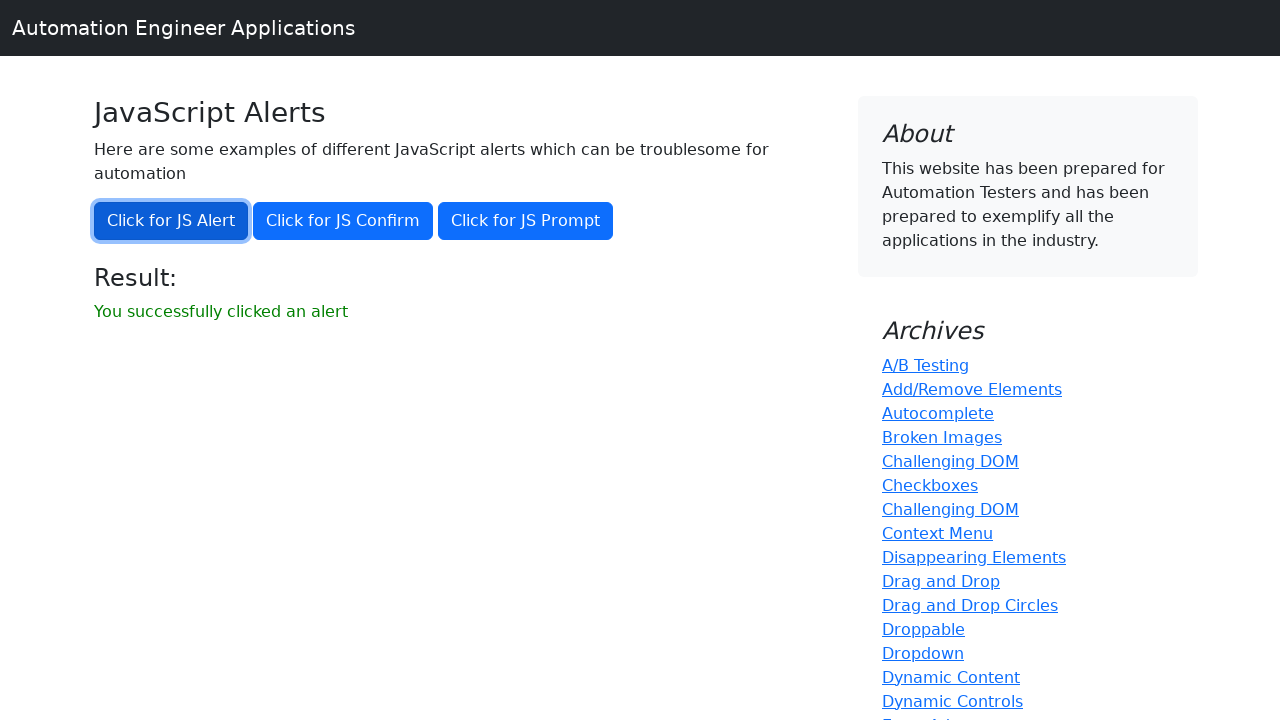